Tests JavaScript alert and prompt dialog handling by clicking buttons that trigger browser dialogs and accepting them with appropriate responses

Starting URL: https://demoqa.com/alerts

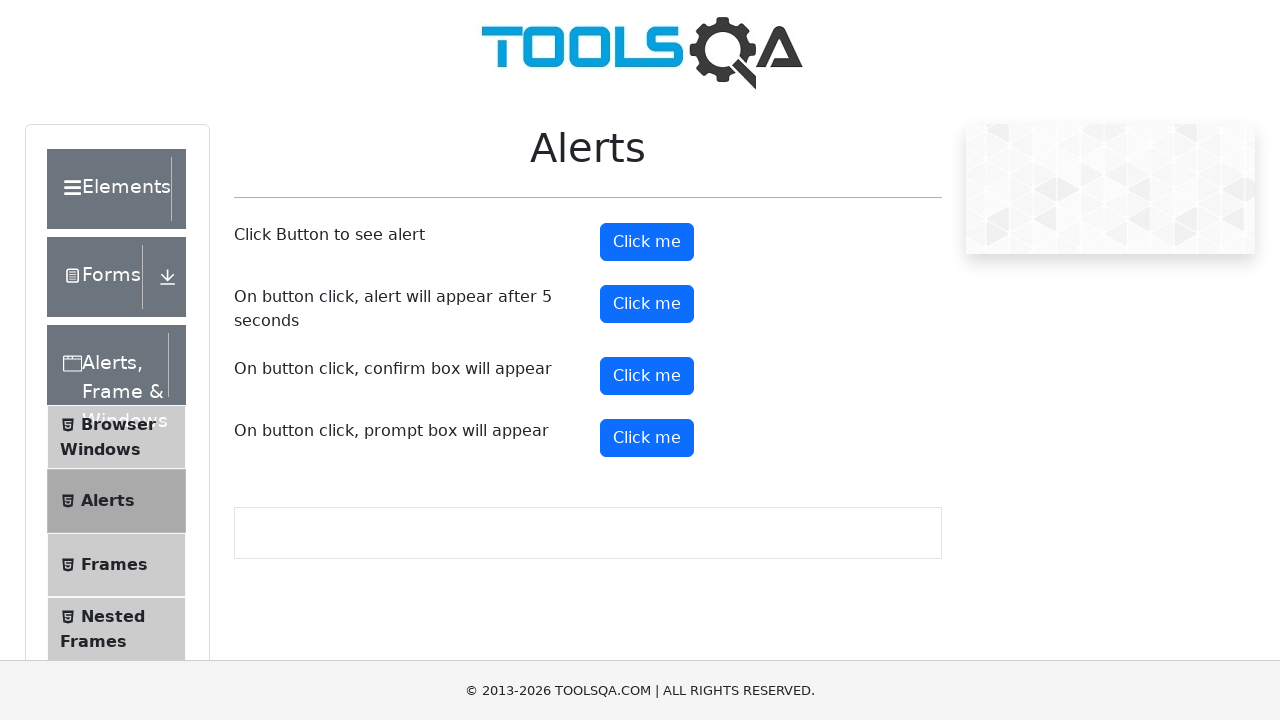

Navigated to alerts test page
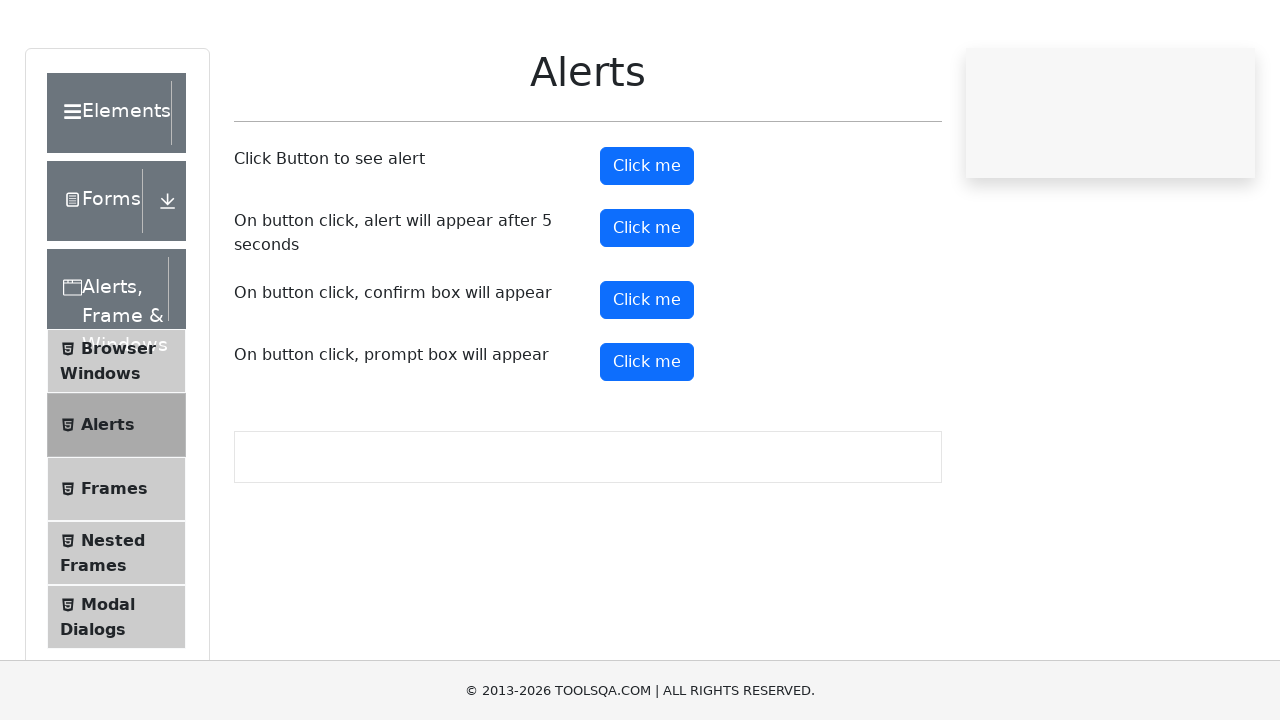

Set up dialog handler to accept confirm alert
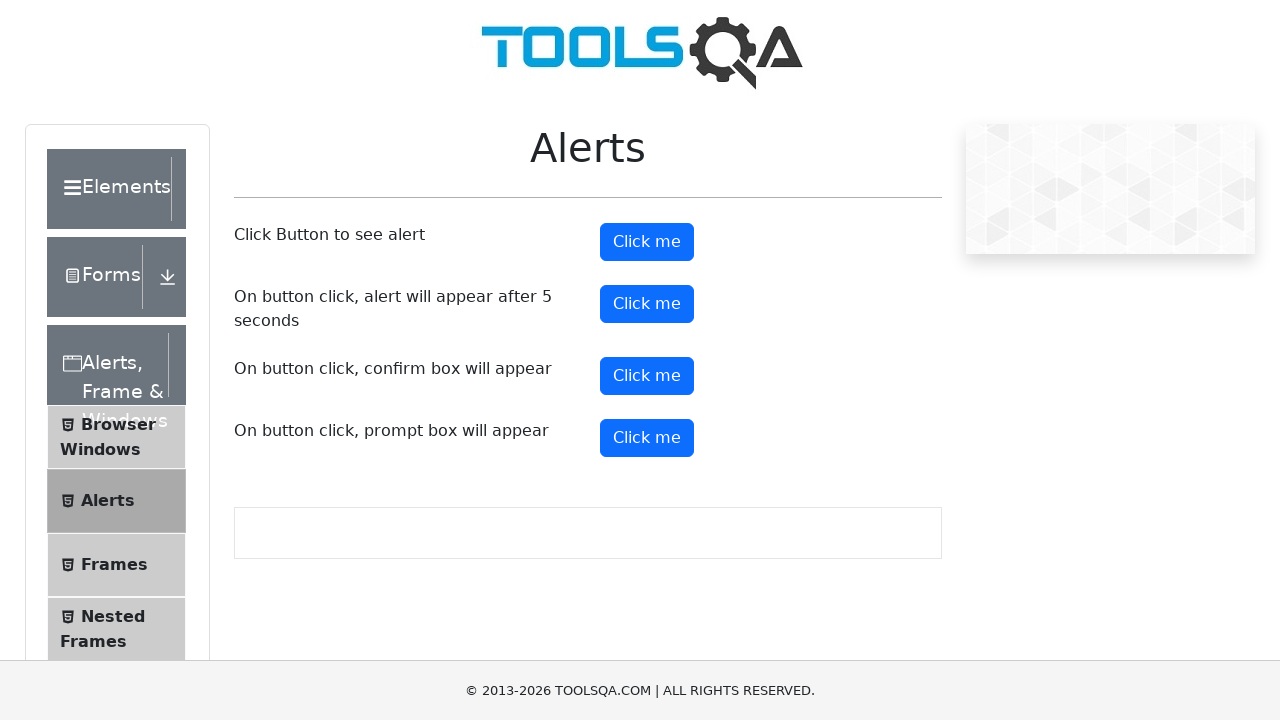

Clicked confirm button to trigger dialog at (647, 376) on #confirmButton
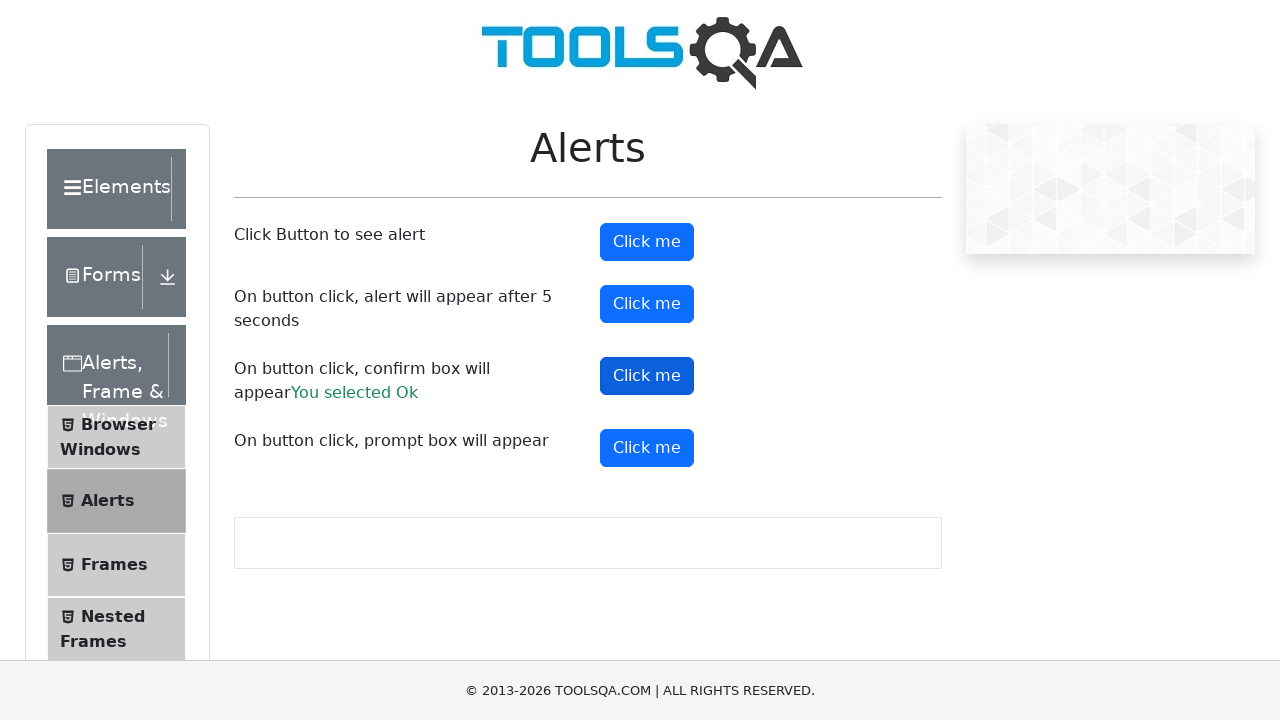

Set up dialog handler to accept prompt with text 'my text is this'
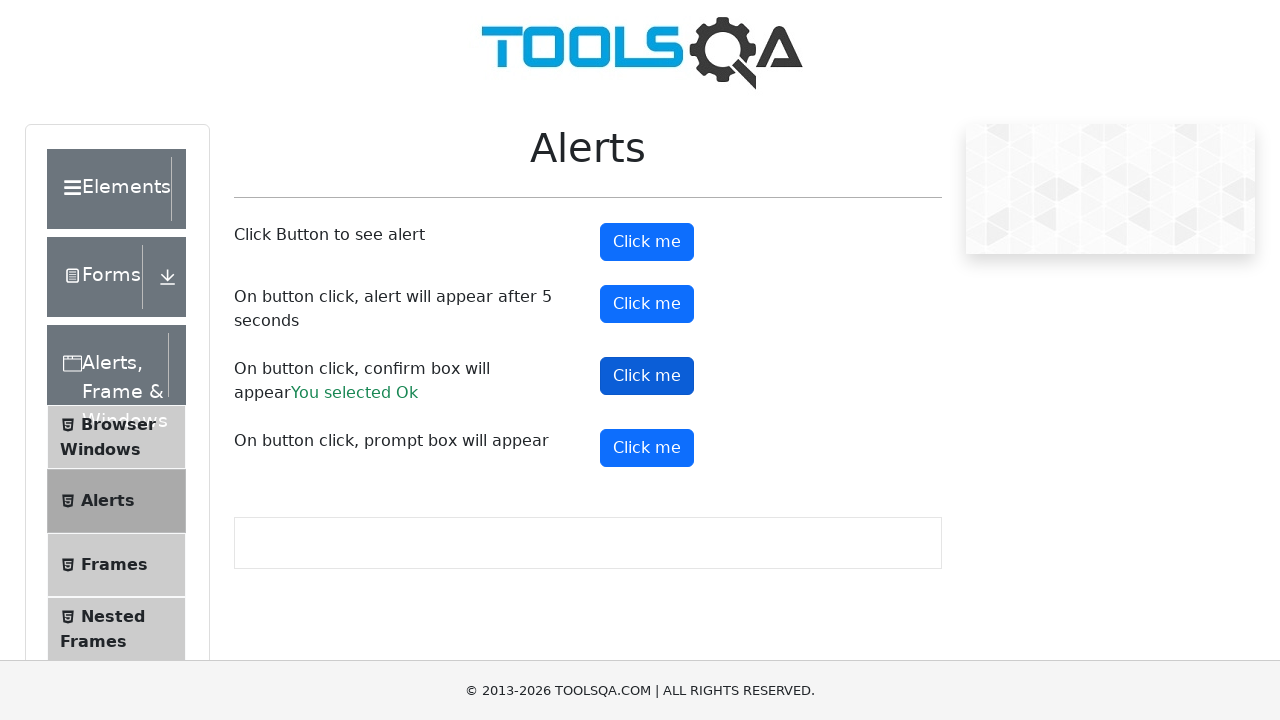

Clicked prompt button to trigger dialog at (647, 448) on #promtButton
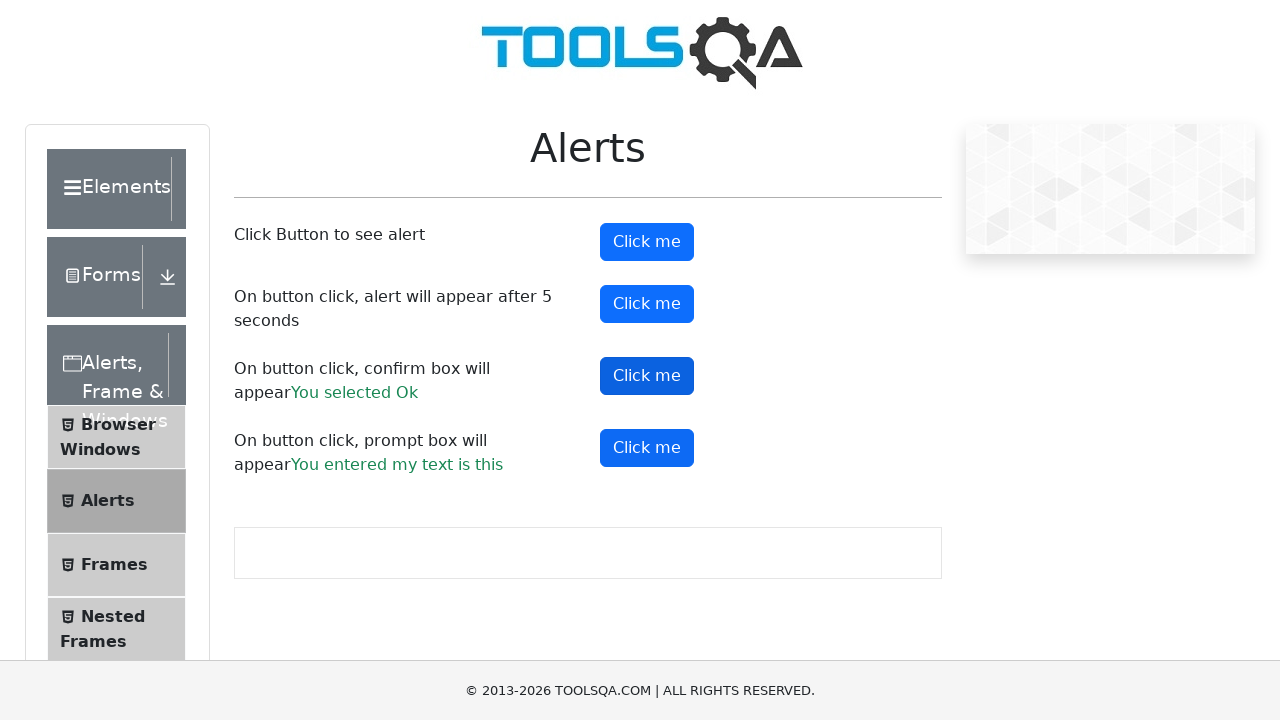

Waited for dialog interaction to complete
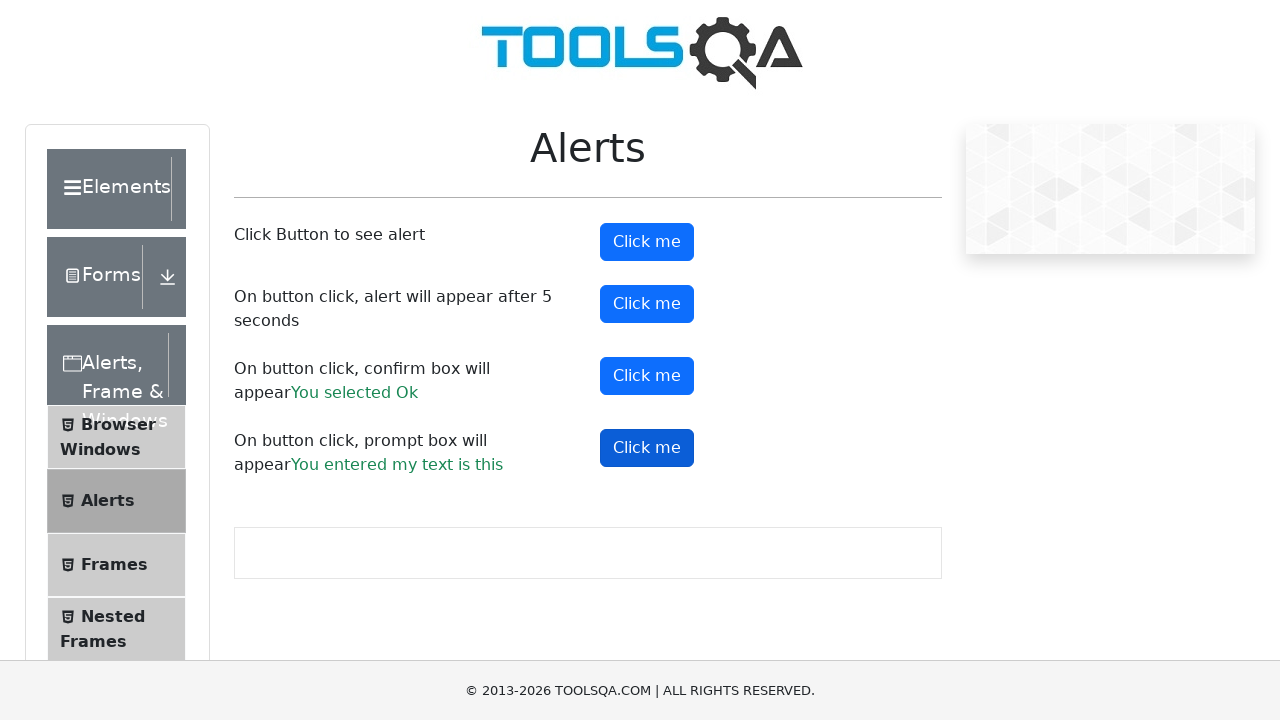

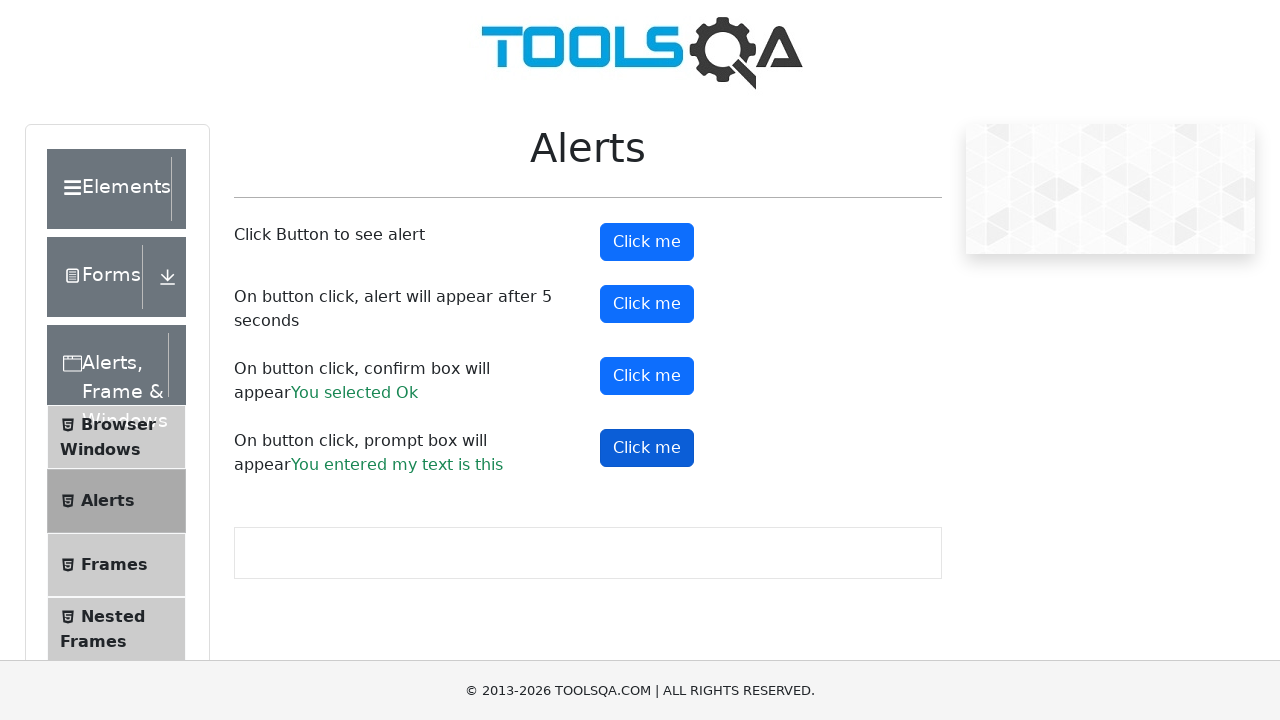